Tests finding a link by partial text (using a calculated math value), clicking it, then filling out a form with personal information fields (first name, last name, city, country) and submitting it.

Starting URL: http://suninjuly.github.io/find_link_text

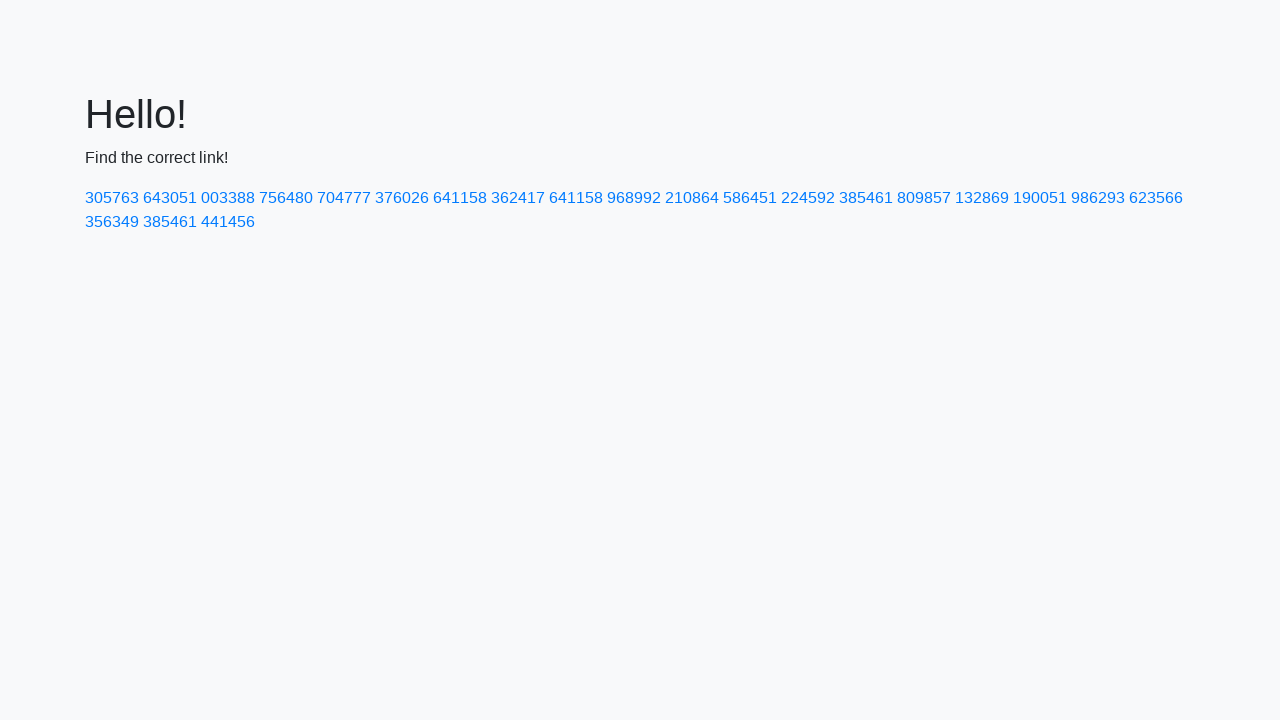

Clicked link with calculated text value '224592' at (808, 198) on a:text-matches('224592')
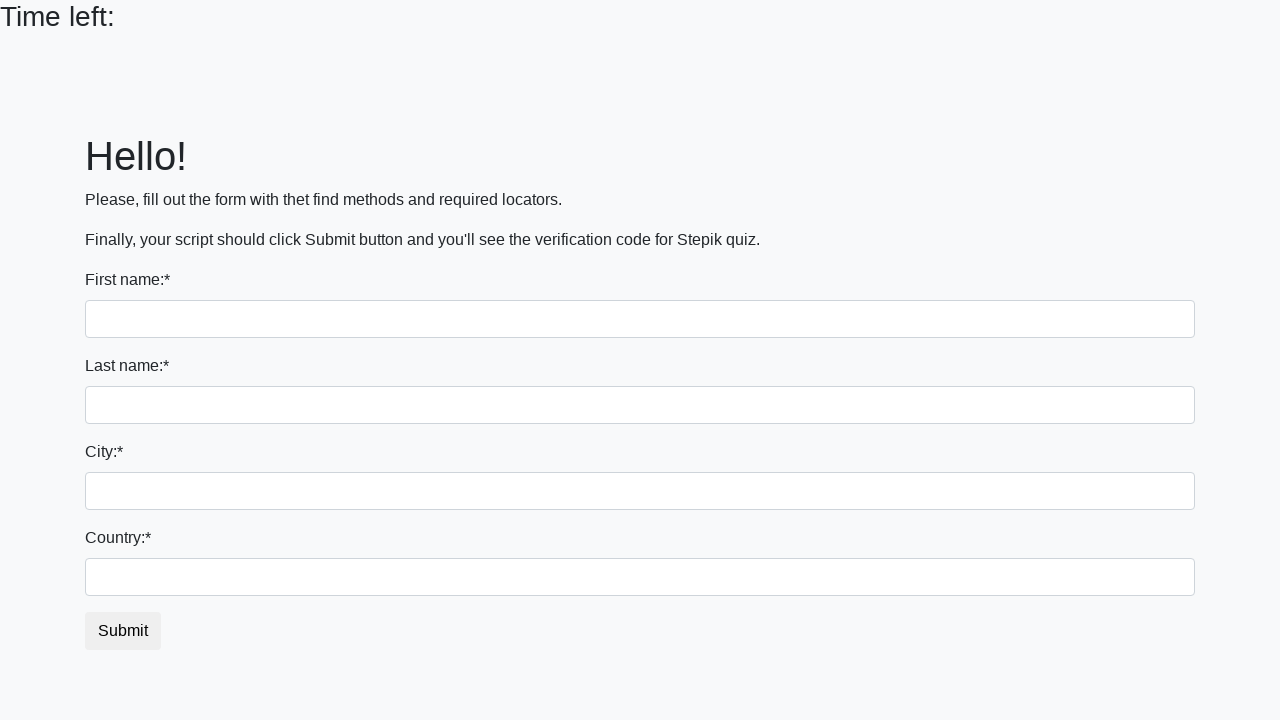

Filled first name field with 'Ivan' on input
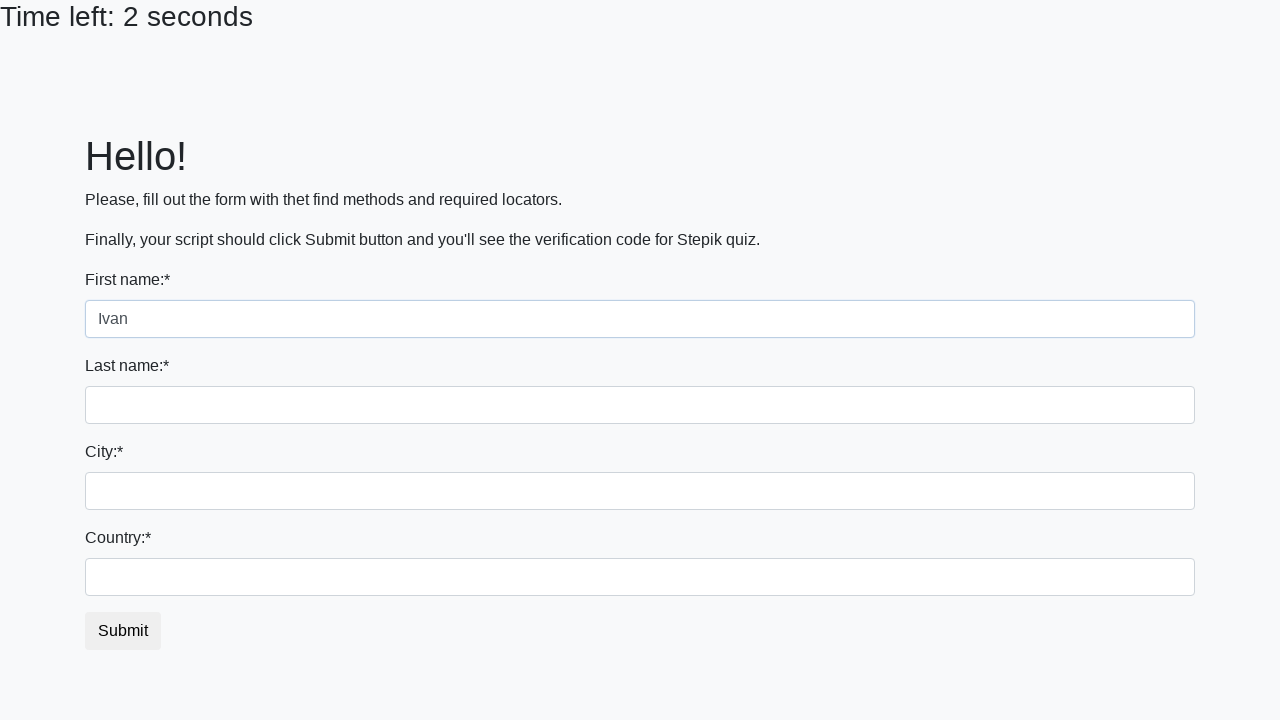

Filled last name field with 'Petrov' on input[name='last_name']
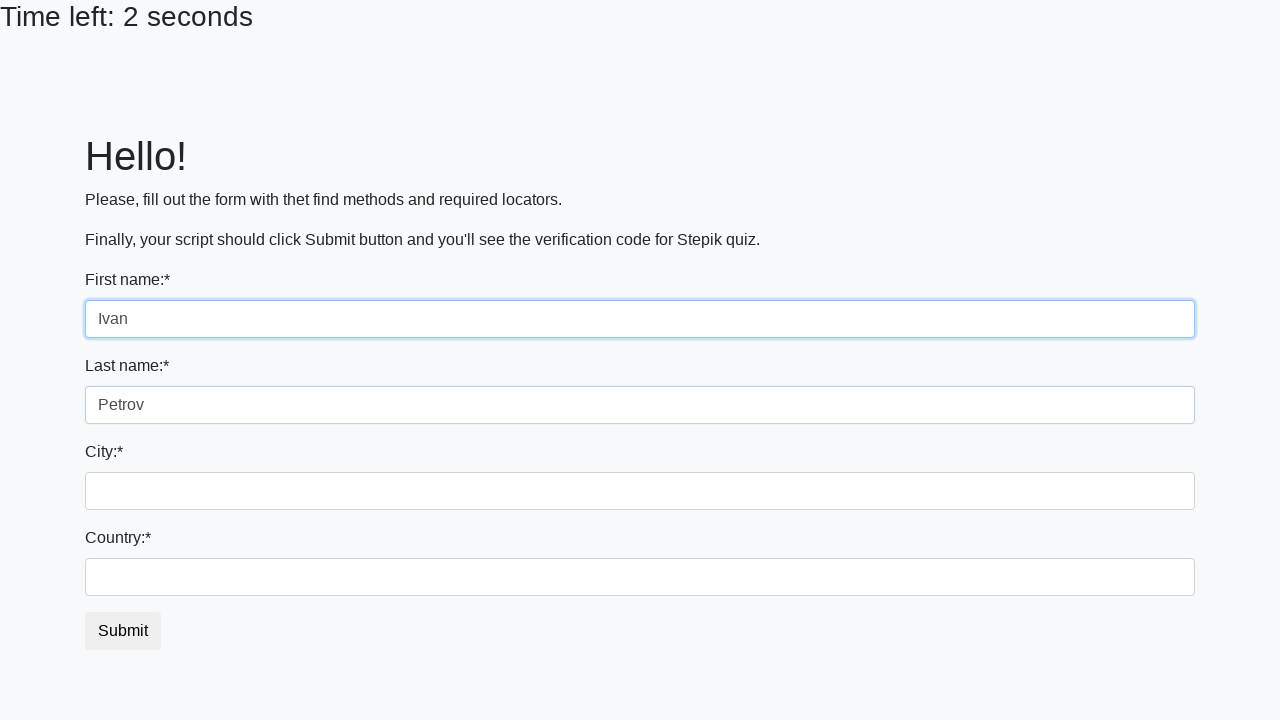

Filled city field with 'Smolensk' on .form-control.city
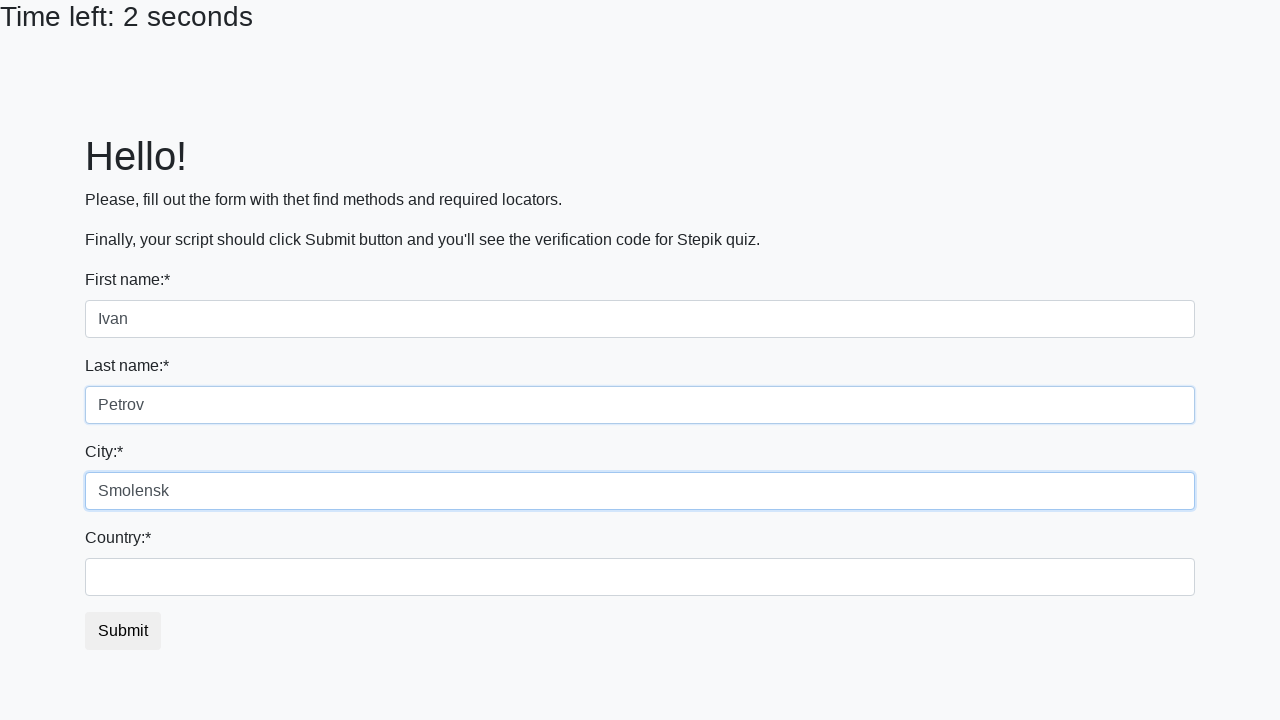

Filled country field with 'Russia' on #country
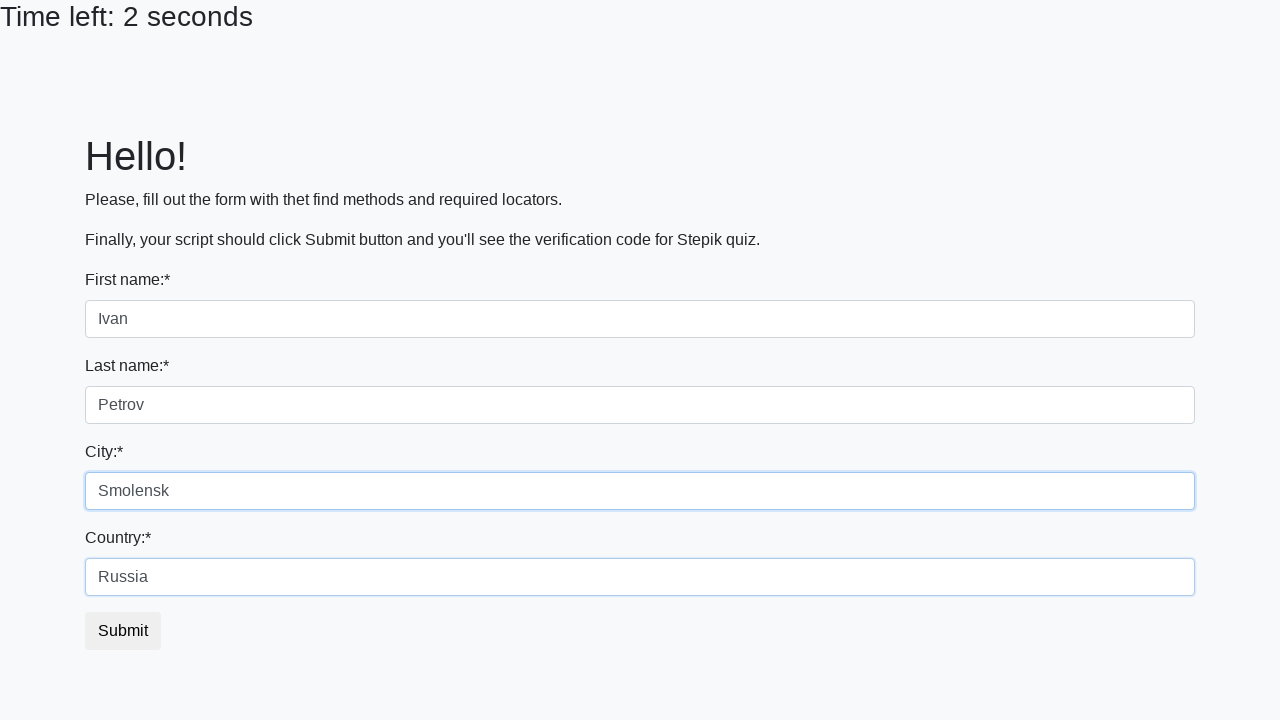

Clicked submit button to complete form submission at (123, 631) on button.btn
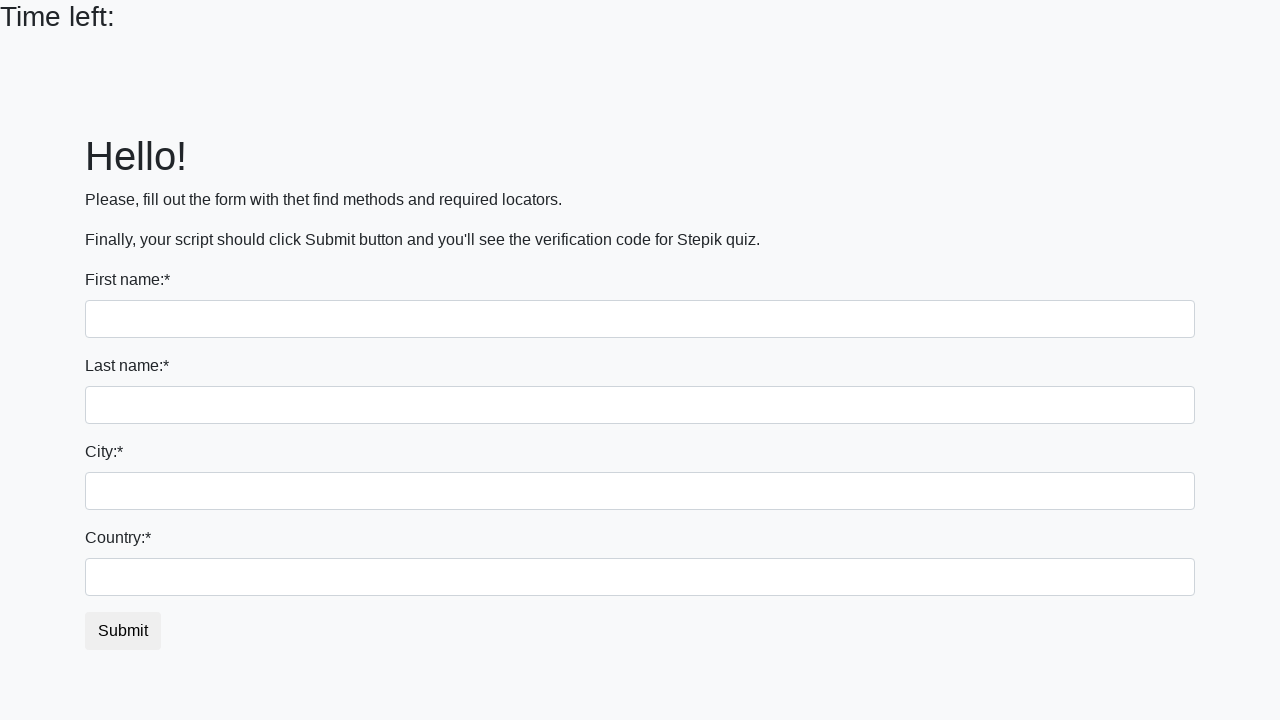

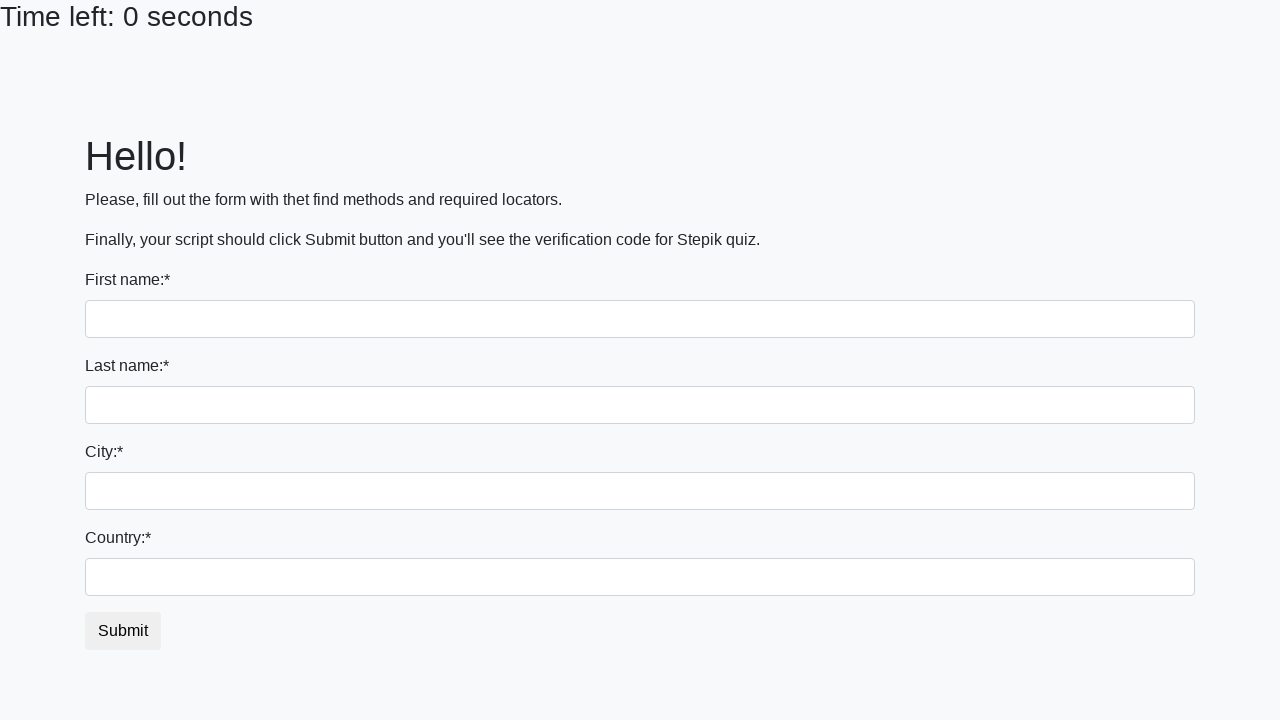